Tests JavaScript alert handling including accepting/dismissing simple alerts, confirmation dialogs, and prompt dialogs with text input on the Herokuapp alerts demo page.

Starting URL: https://the-internet.herokuapp.com/javascript_alerts

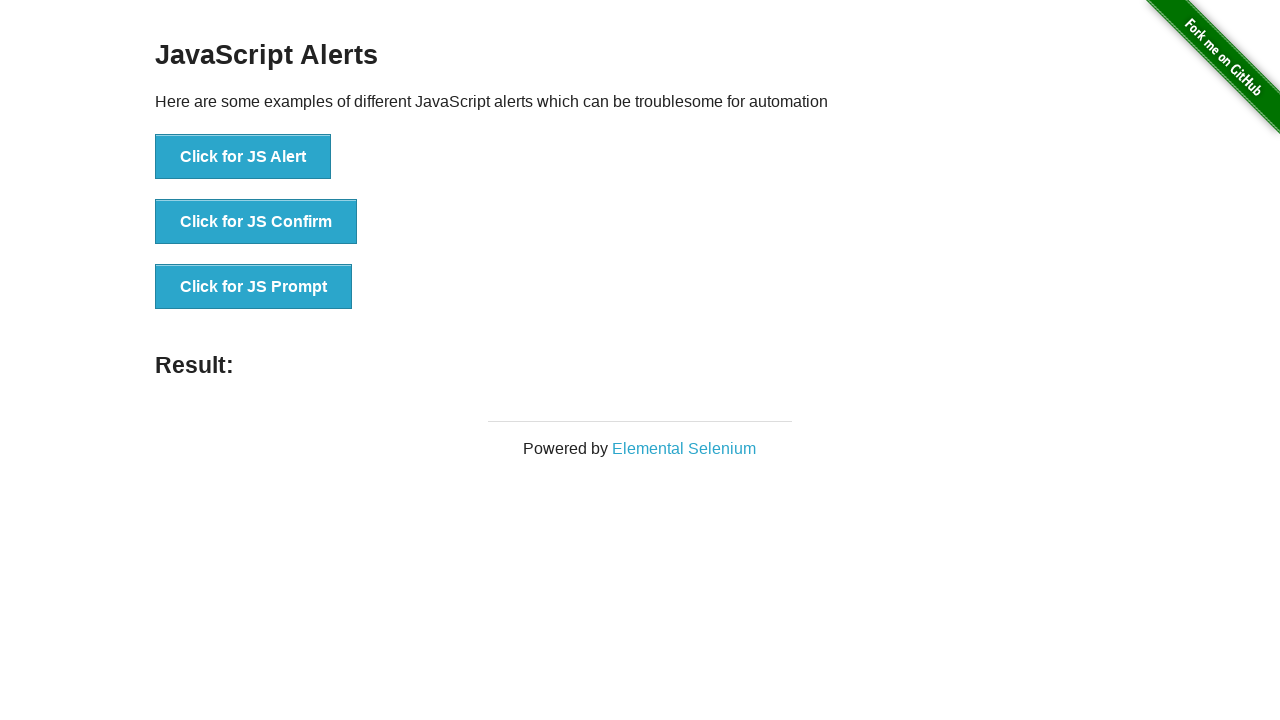

Clicked JS Alert button at (243, 157) on xpath=//button[text()='Click for JS Alert']
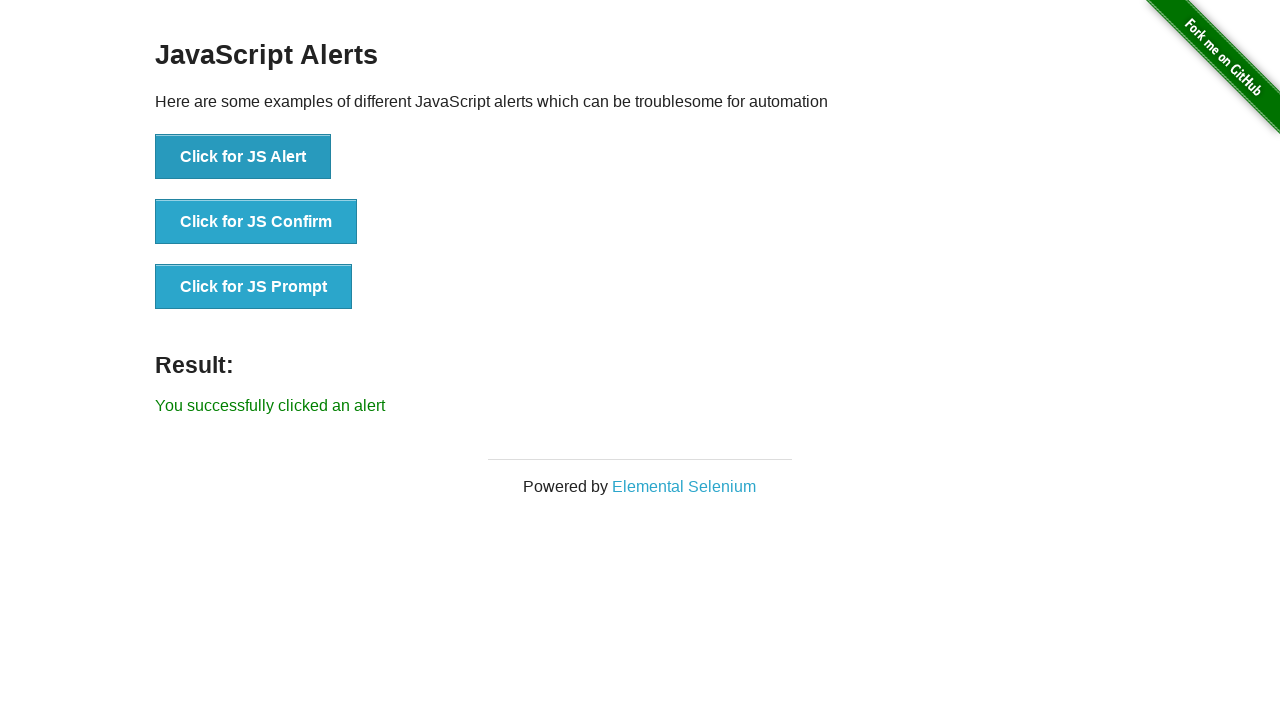

Set up dialog handler to accept alerts
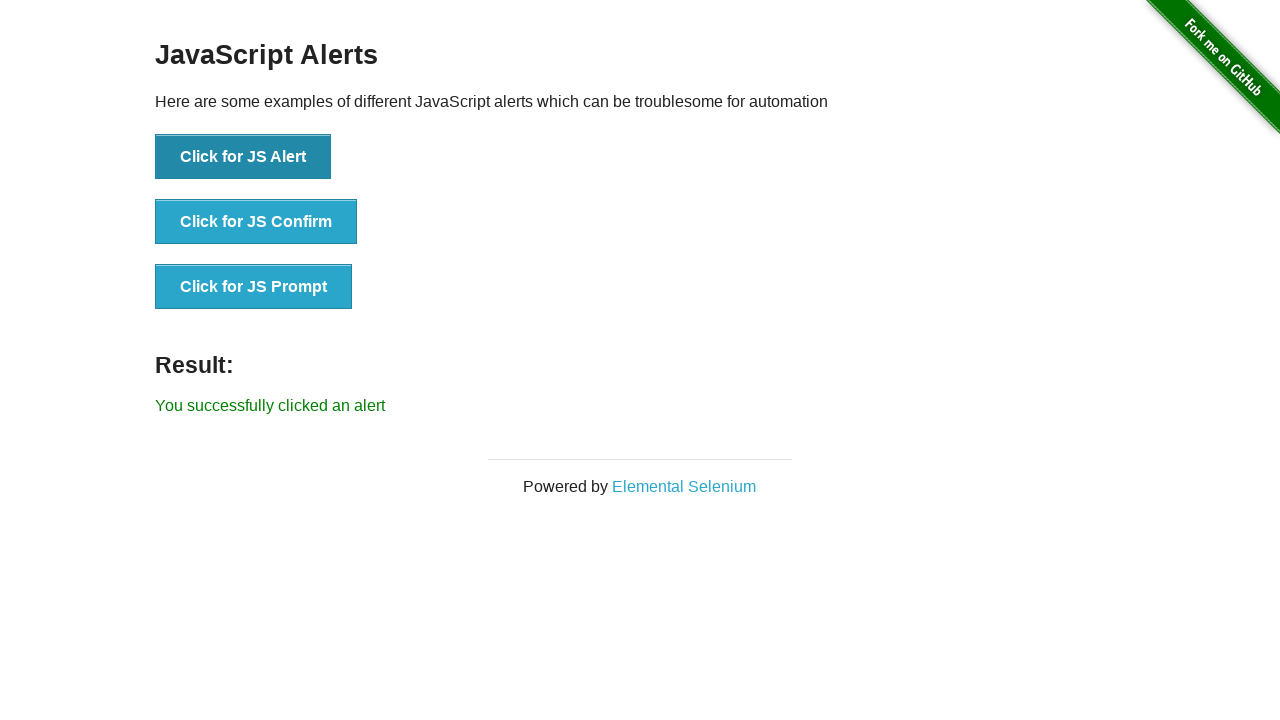

Clicked JS Alert button and accepted the alert at (243, 157) on xpath=//button[text()='Click for JS Alert']
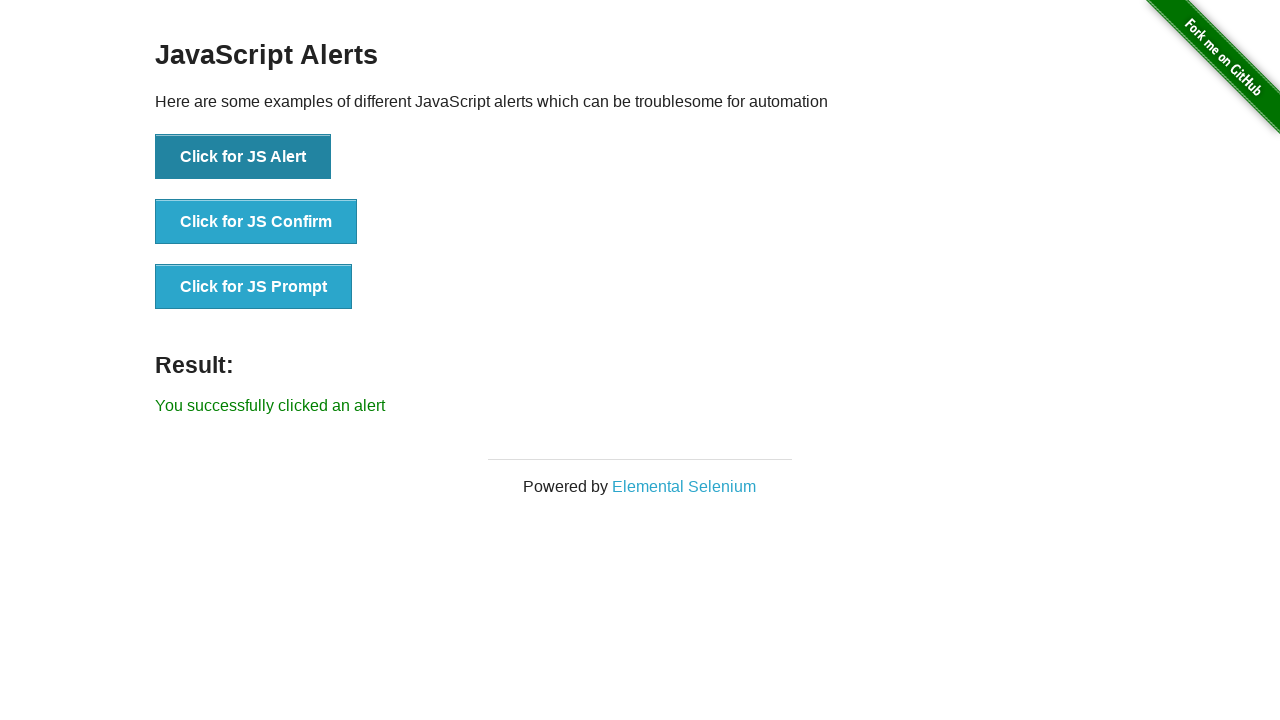

Set up one-time dialog handler to accept alert
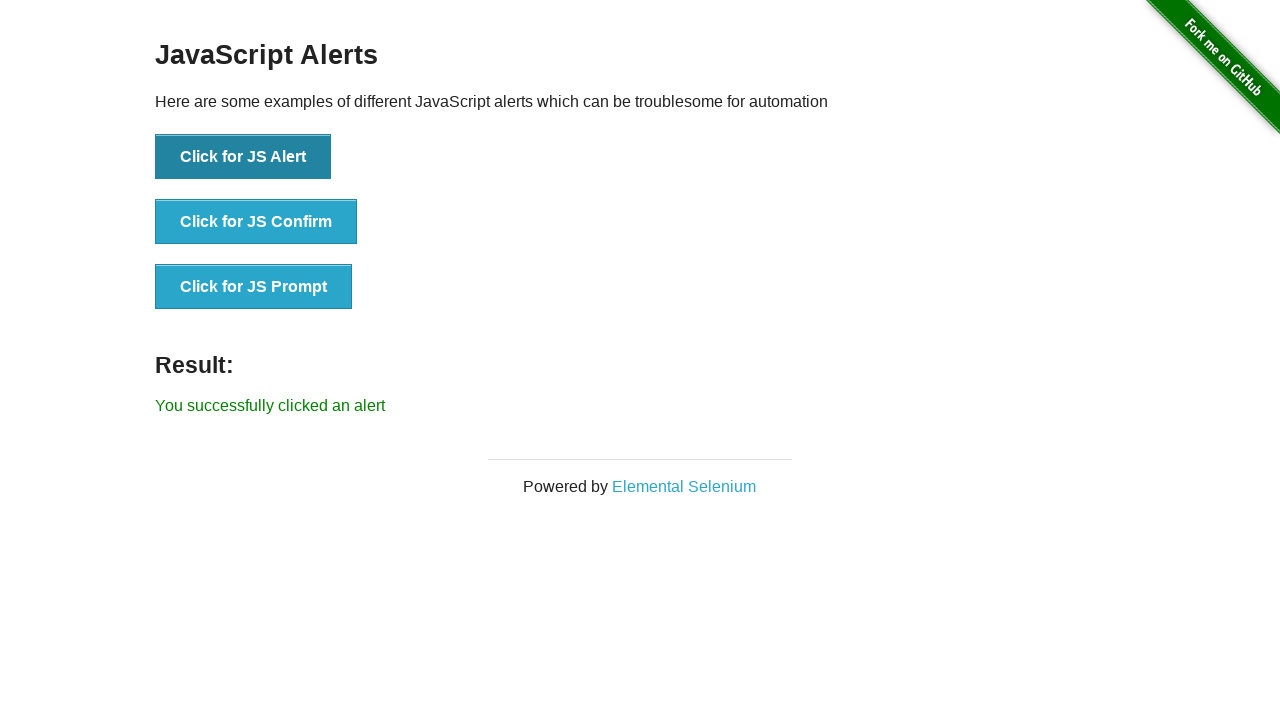

Clicked JS Alert button and accepted the alert at (243, 157) on xpath=//button[text()='Click for JS Alert']
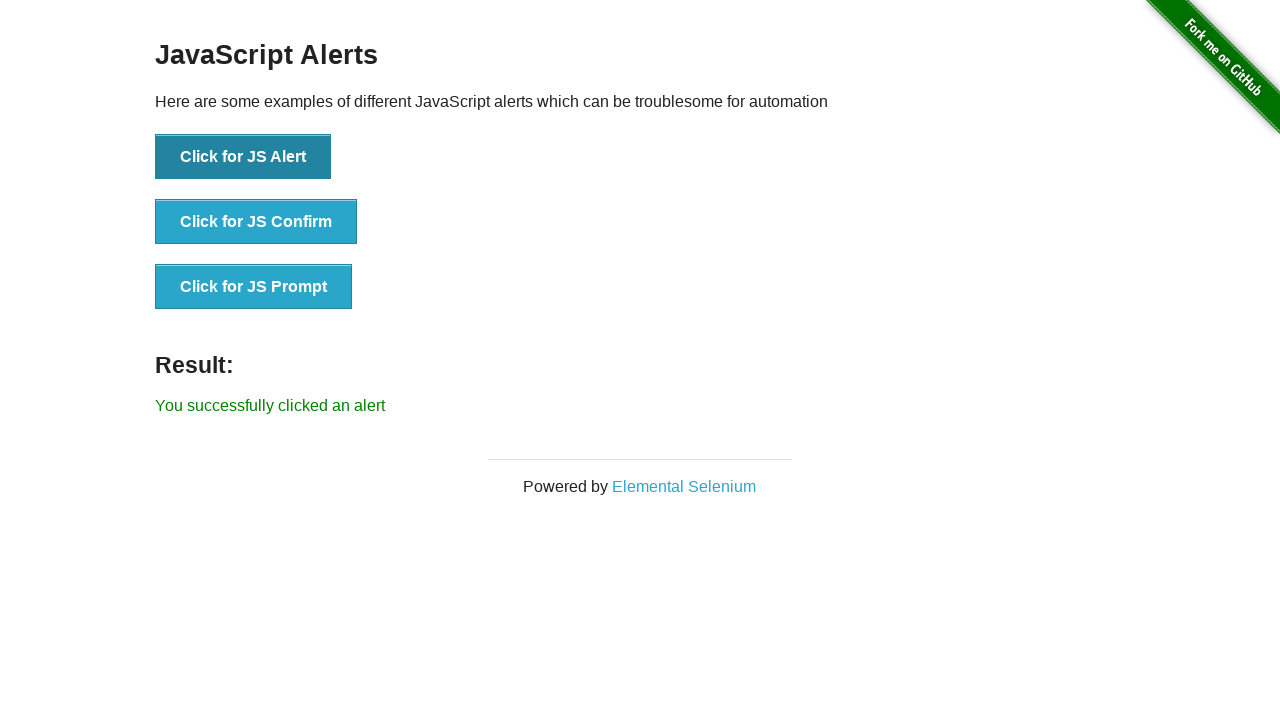

Set up one-time dialog handler to dismiss alert
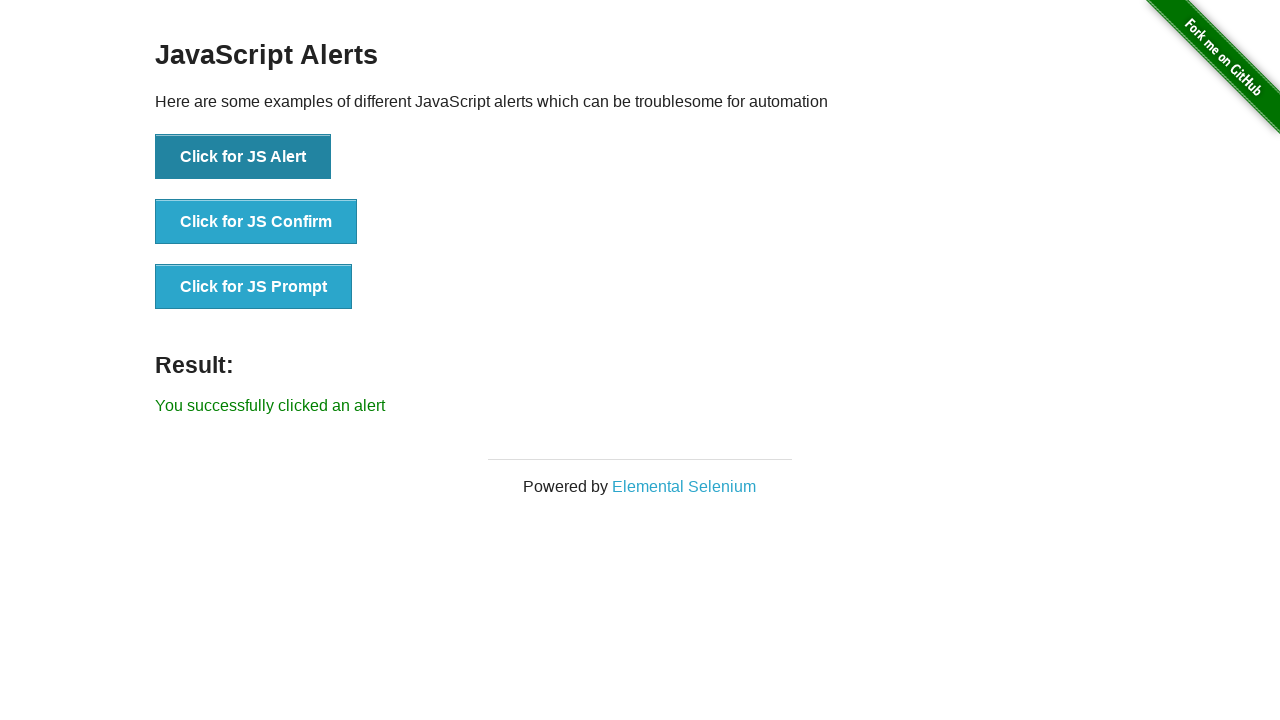

Clicked JS Alert button and dismissed the alert at (243, 157) on xpath=//button[text()='Click for JS Alert']
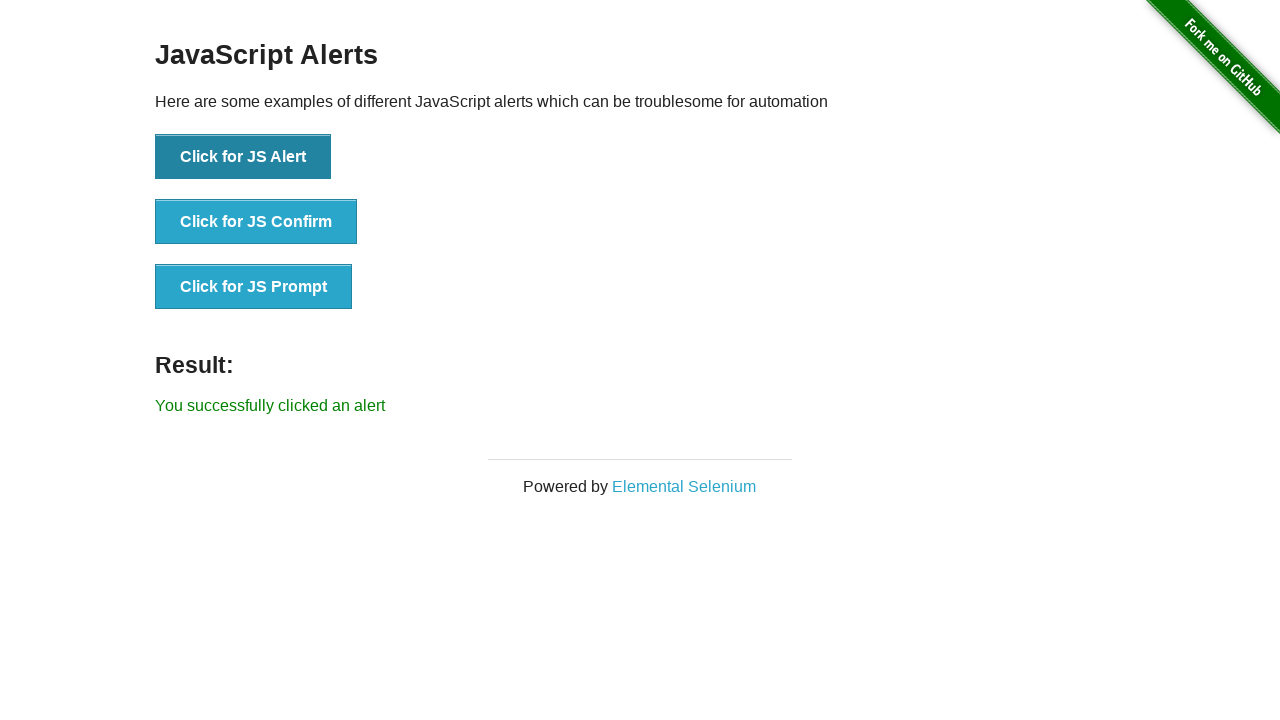

Set up one-time dialog handler to accept confirm dialog
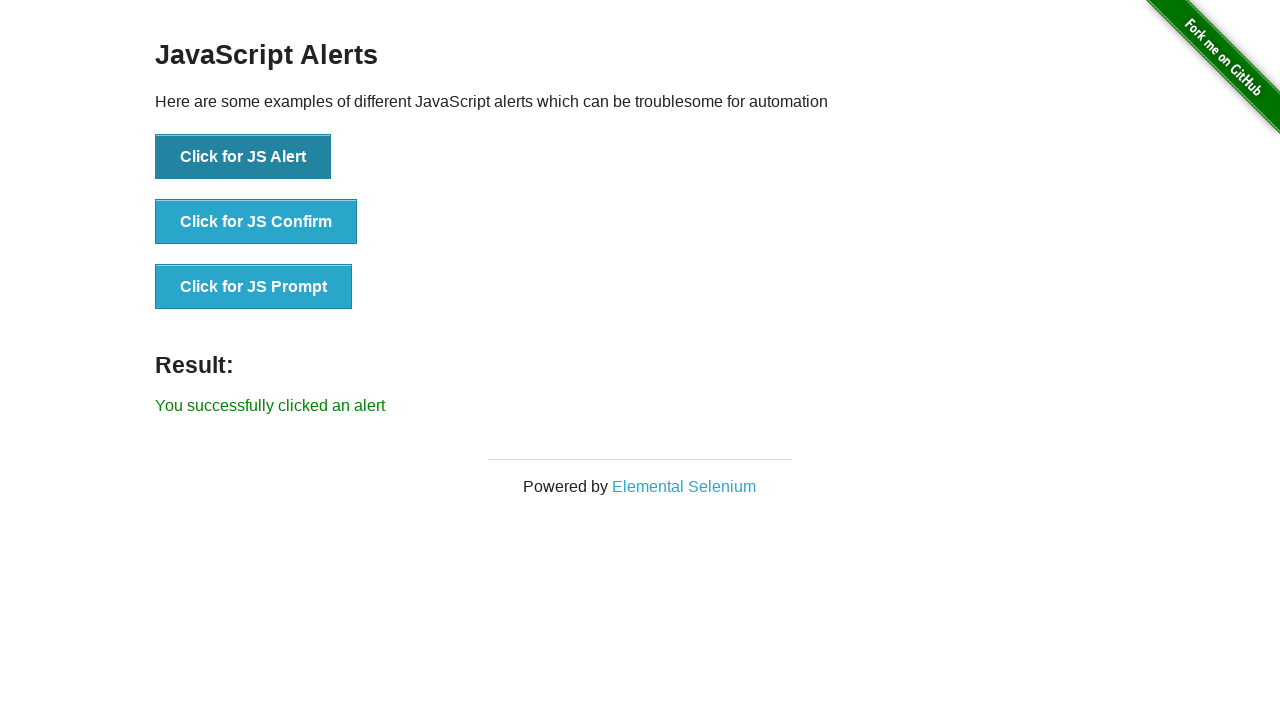

Clicked confirm button and accepted the confirmation dialog at (256, 222) on button[onclick='jsConfirm()']
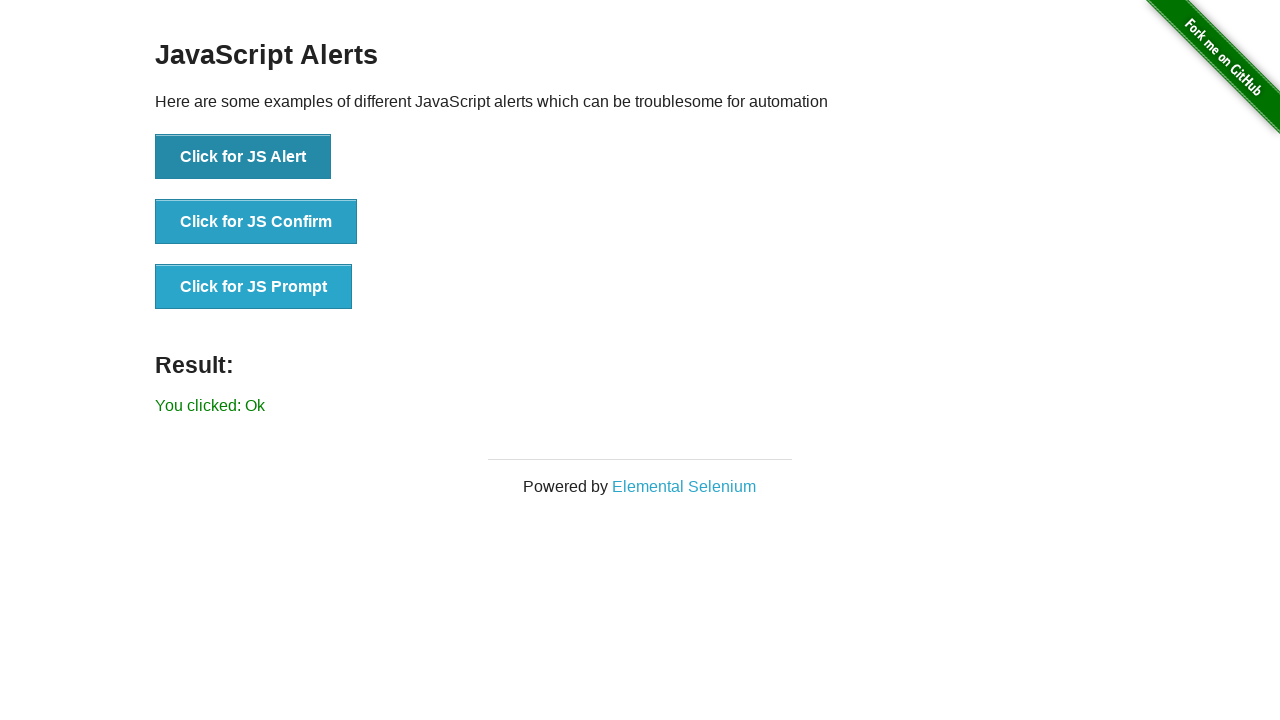

Set up one-time dialog handler to dismiss confirm dialog
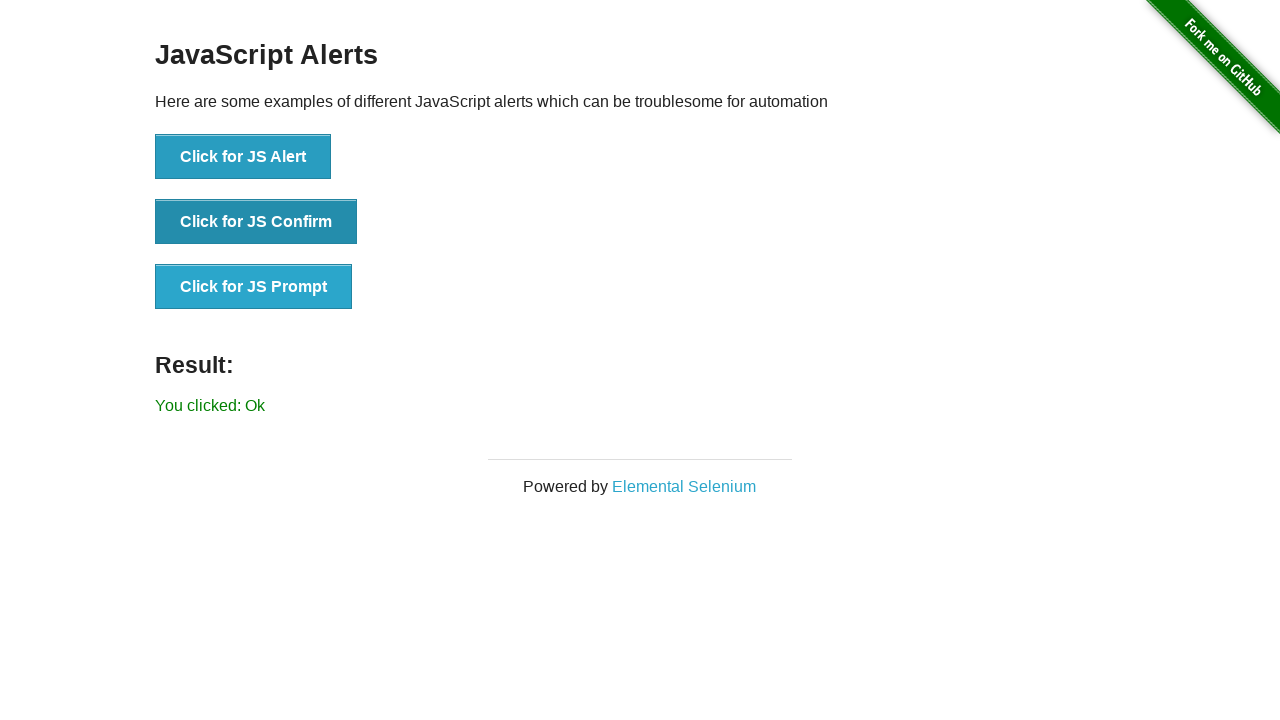

Clicked confirm button and dismissed the confirmation dialog at (256, 222) on button[onclick='jsConfirm()']
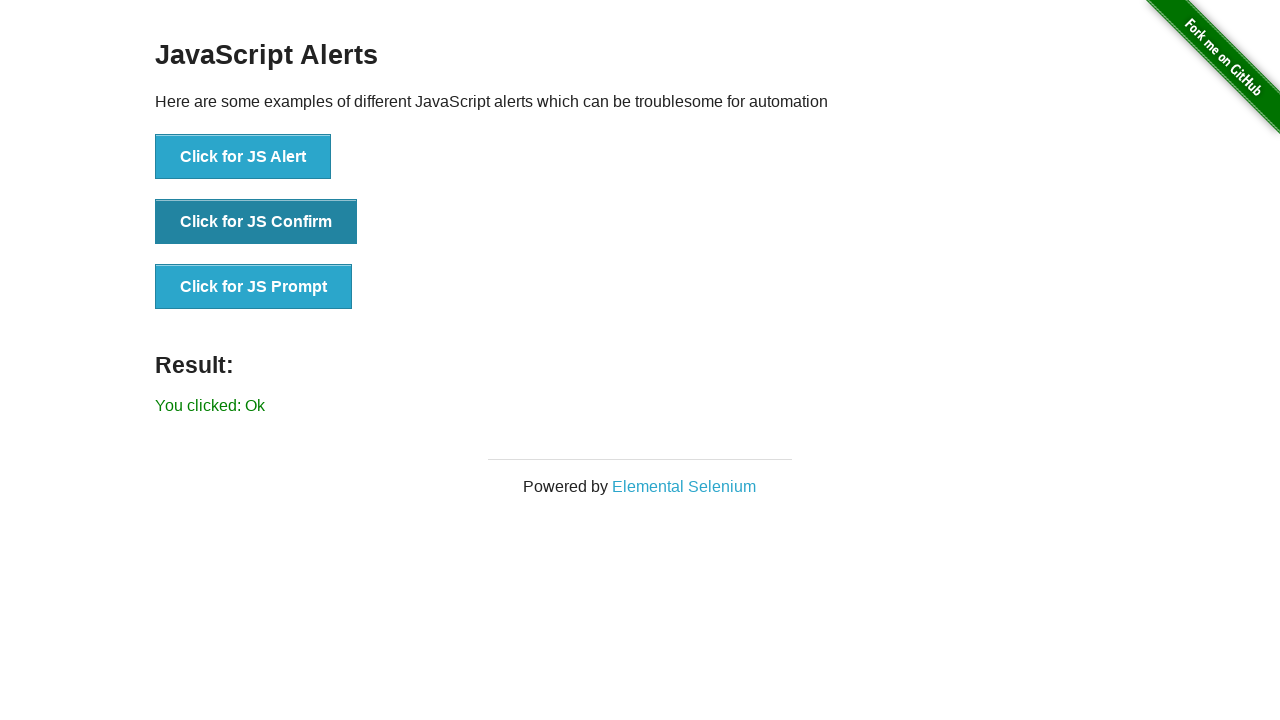

Set up one-time dialog handler to accept prompt with text input
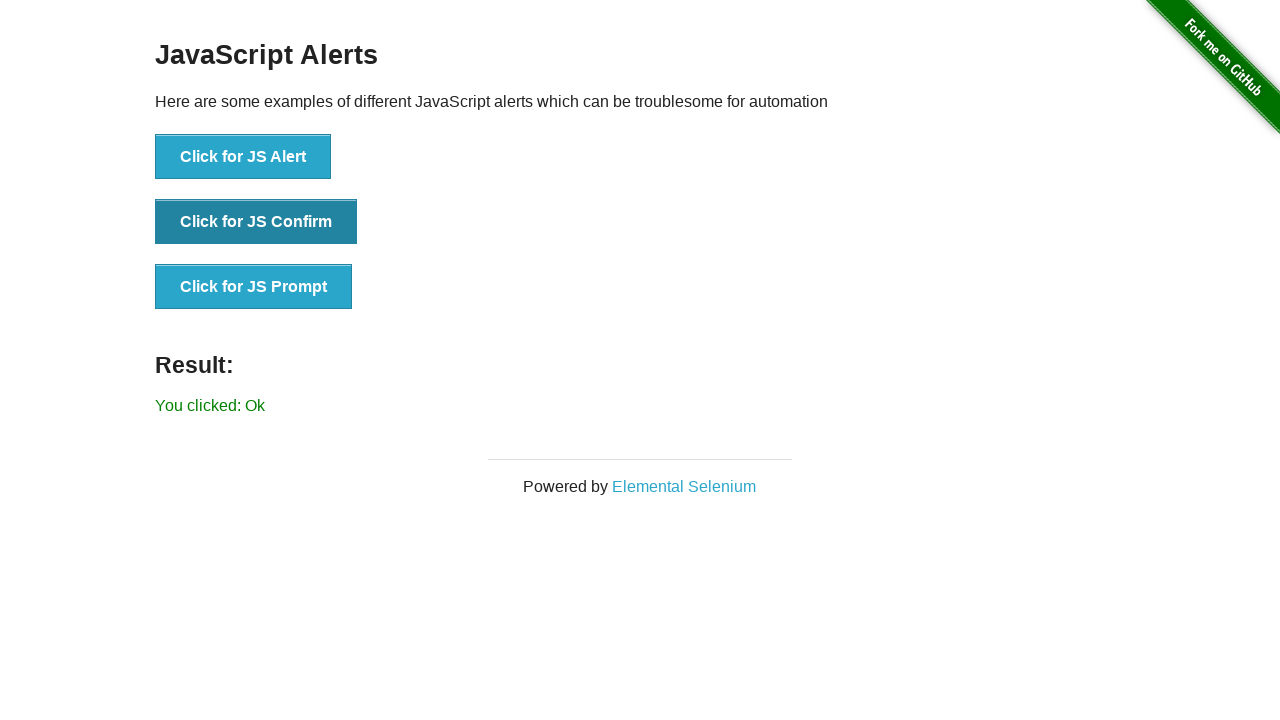

Clicked prompt button and entered 'Keys' in the prompt dialog at (254, 287) on button[onclick='jsPrompt()']
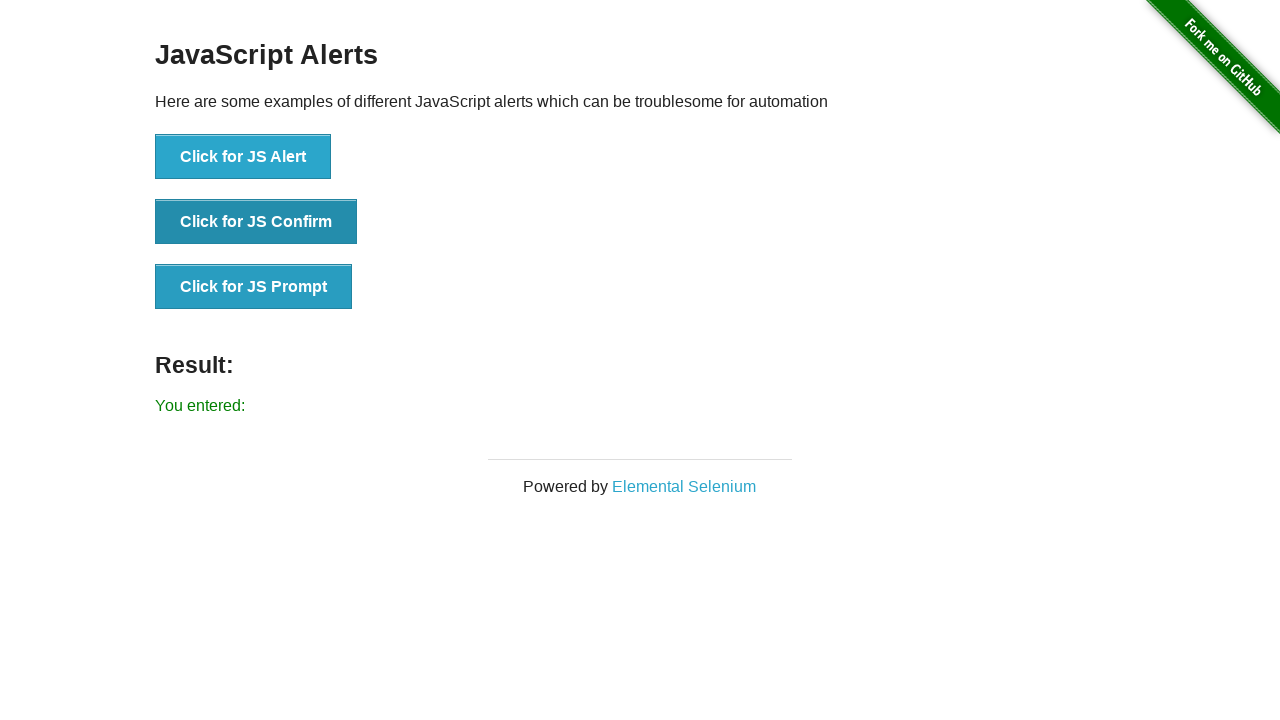

Set up one-time dialog handler to dismiss prompt dialog
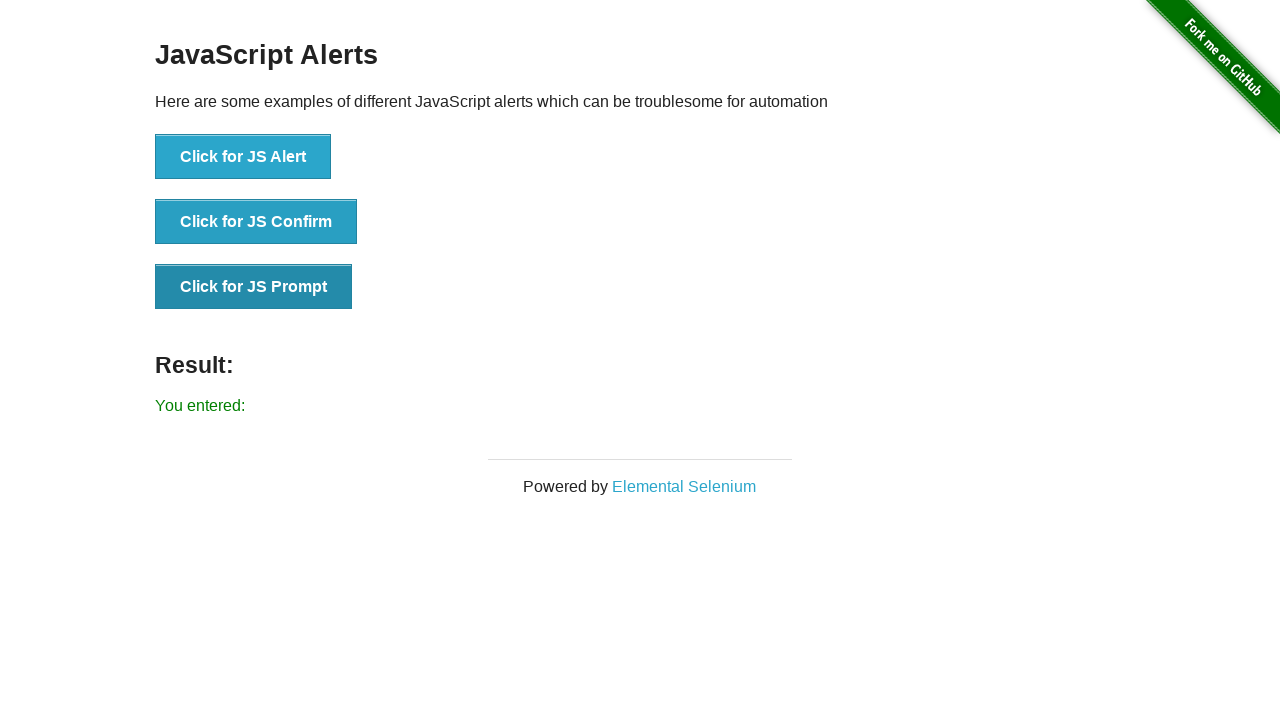

Clicked prompt button and dismissed the prompt dialog at (254, 287) on button[onclick='jsPrompt()']
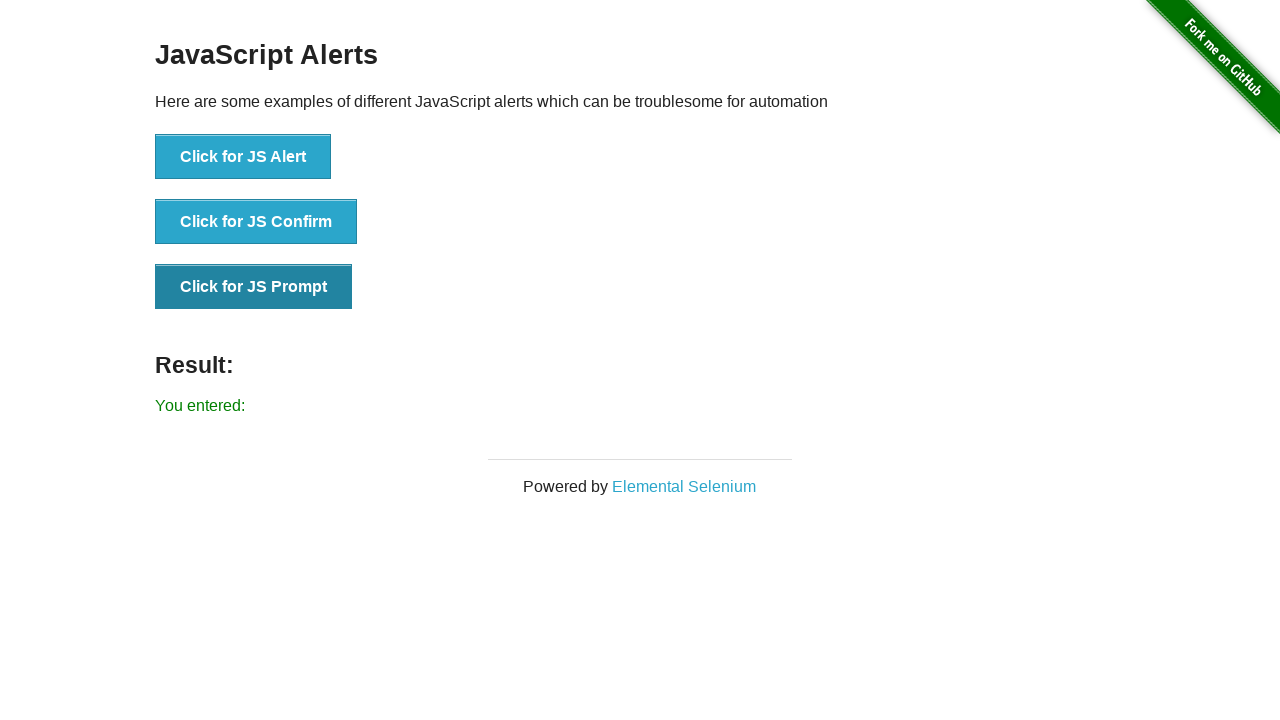

Verified result element is displayed on the page
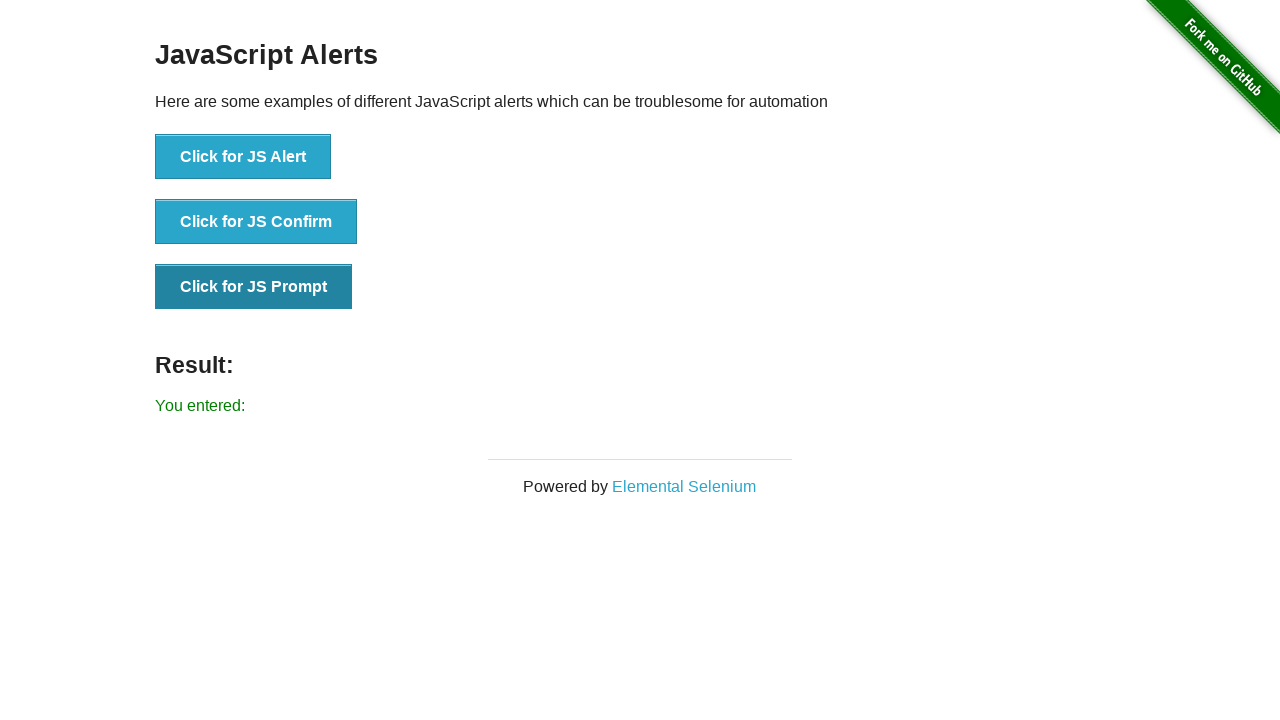

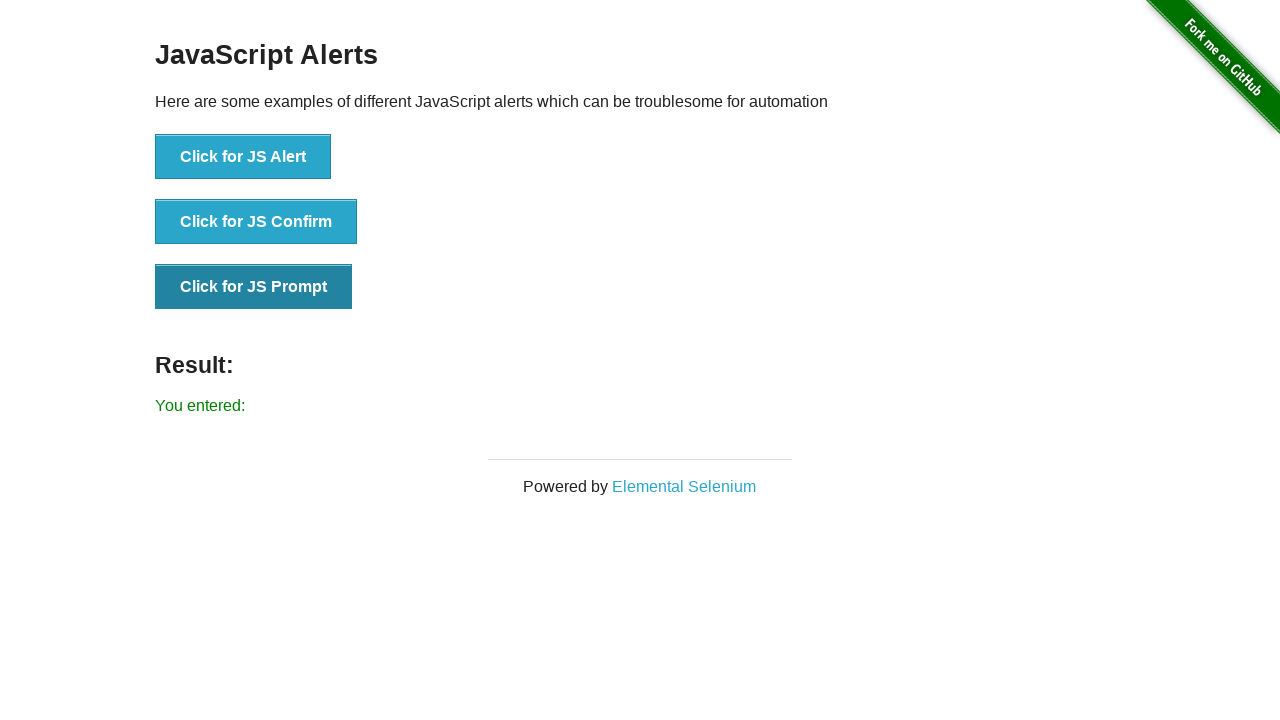